Tests navigation by clicking a sidebar link and verifying the URL and heading change

Starting URL: https://playwright.dev/docs/intro

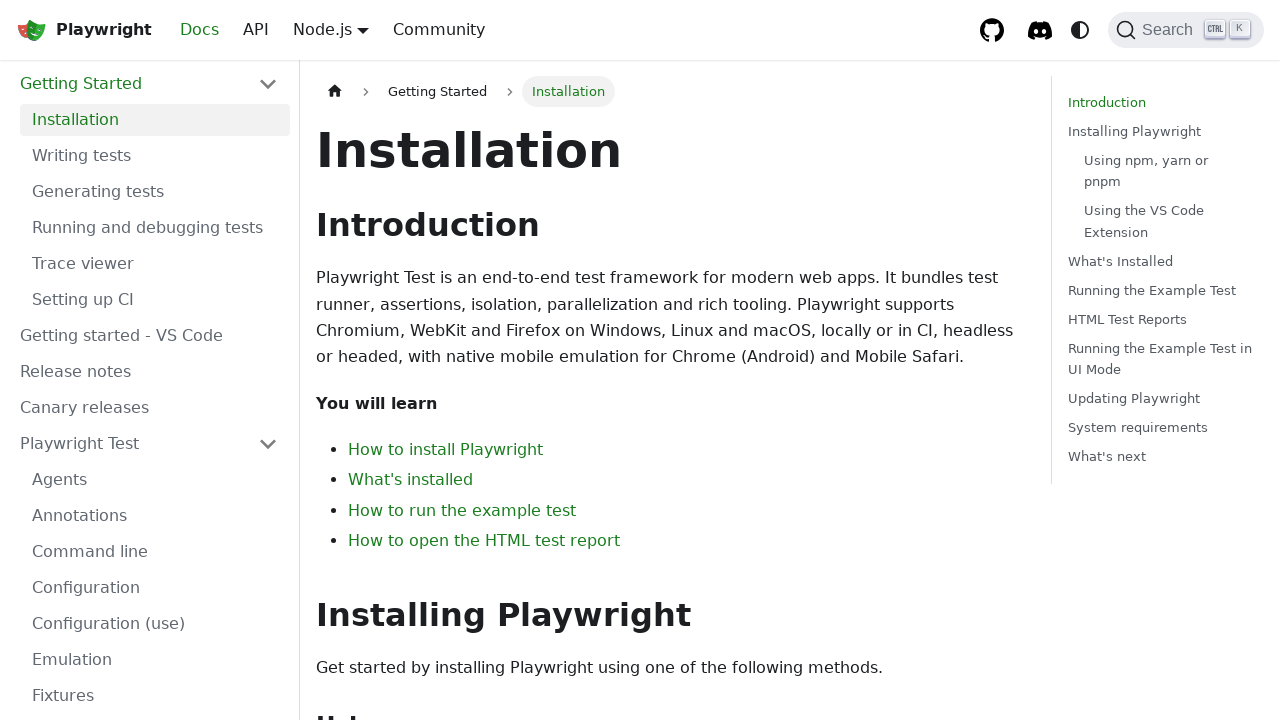

Clicked 'Writing tests' link in sidebar at (155, 156) on a:has-text('Writing tests')
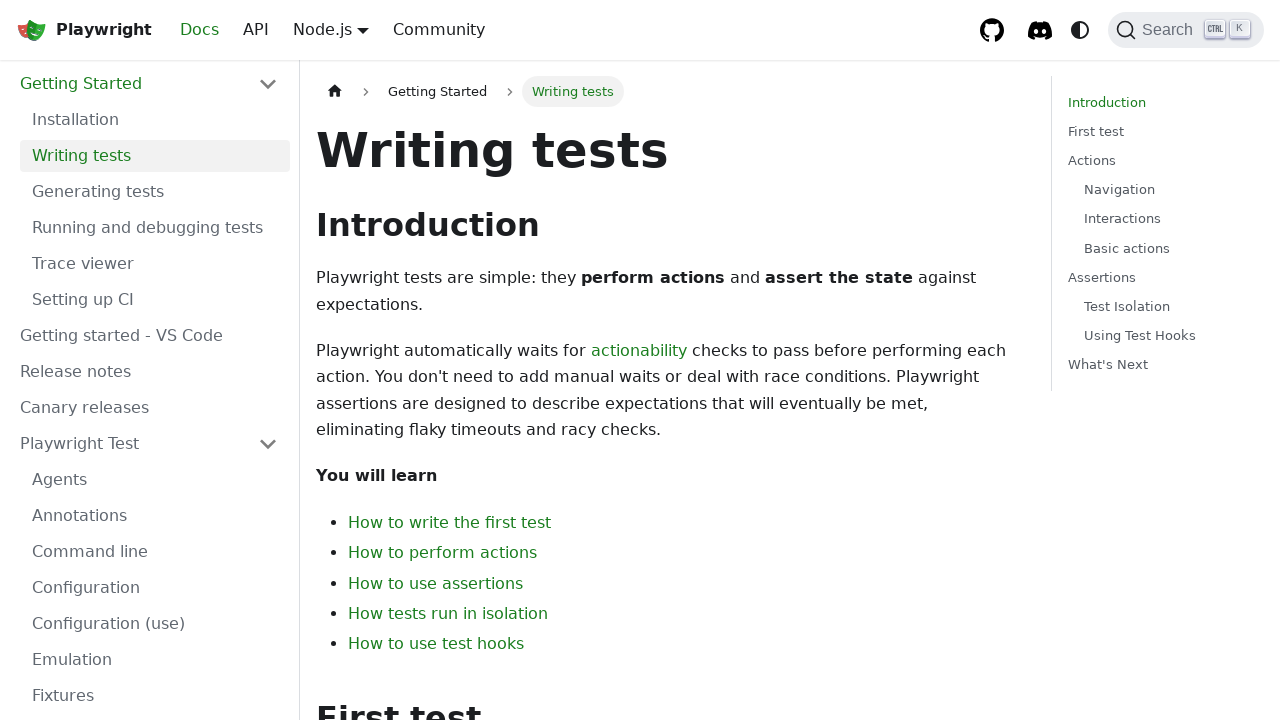

Navigated to writing-tests page
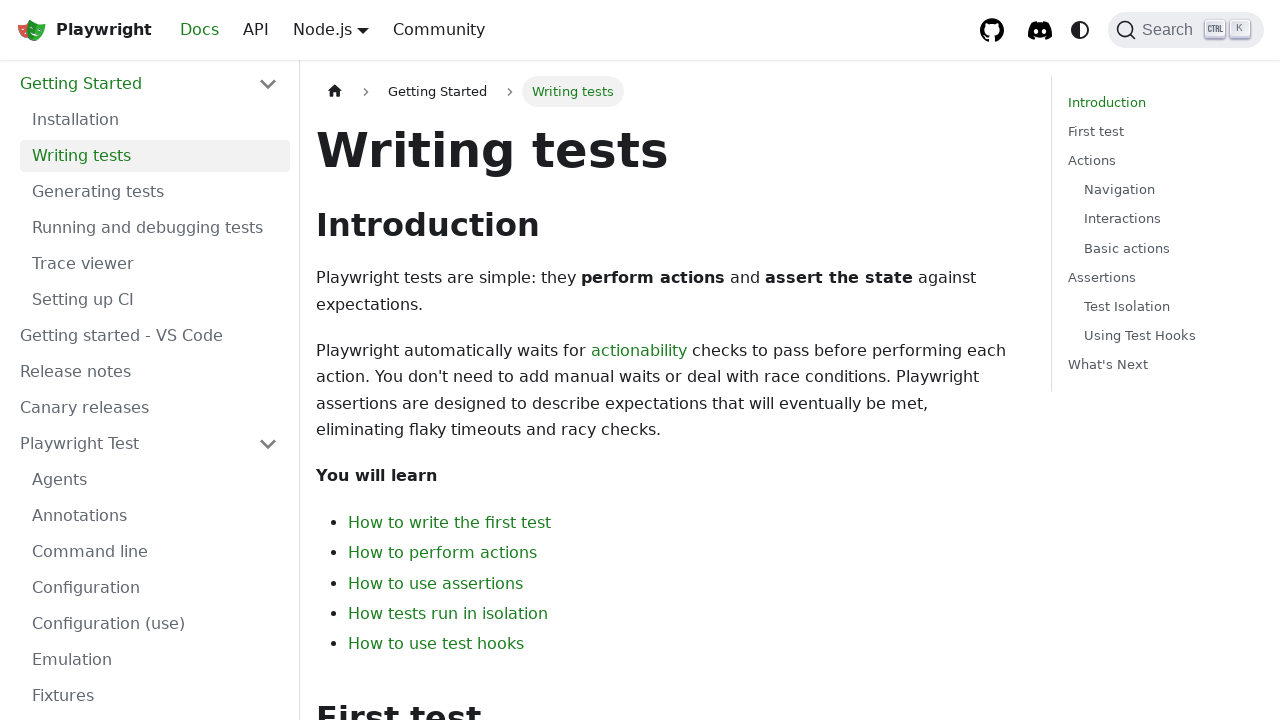

Located article header h1 element
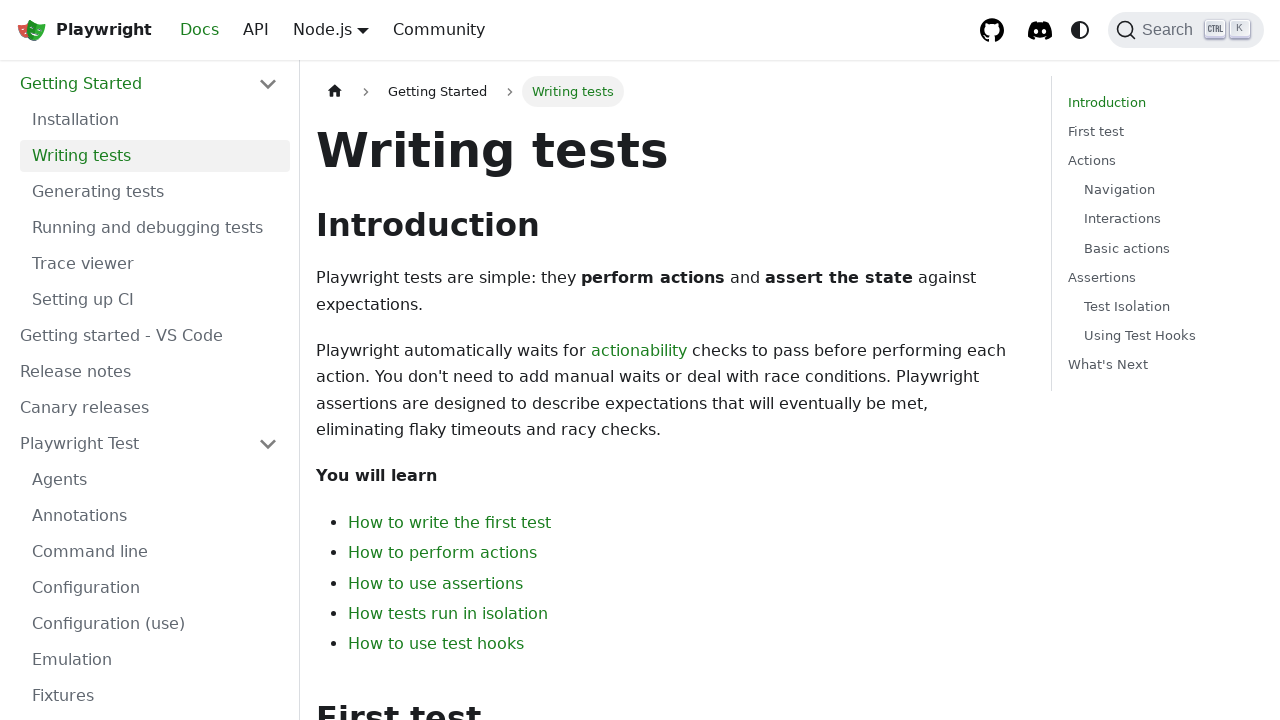

Article header h1 element is visible
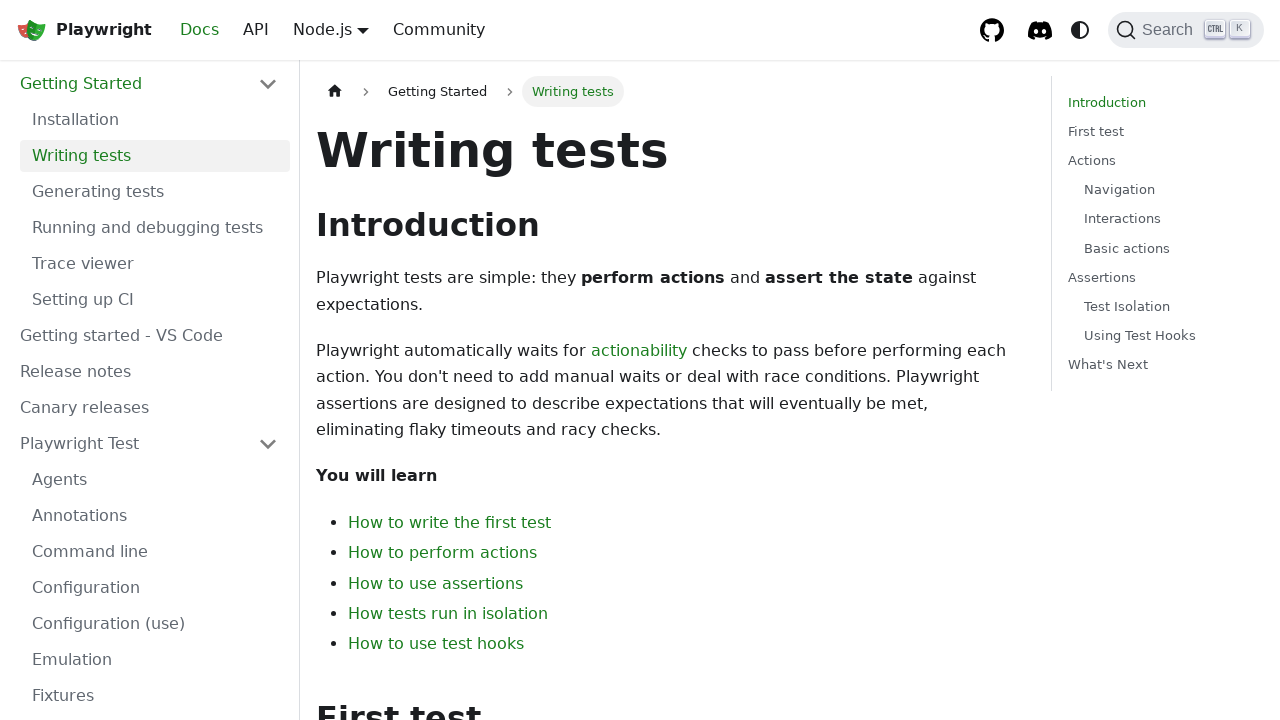

Verified heading text is 'Writing tests'
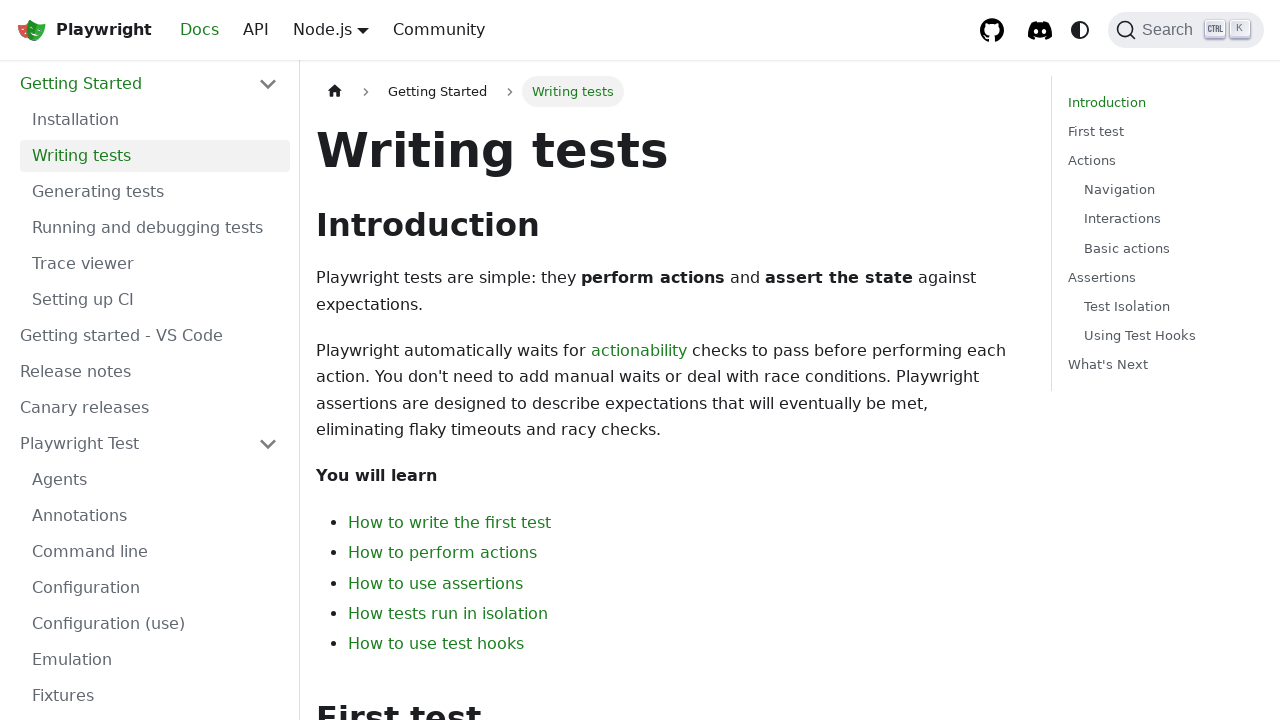

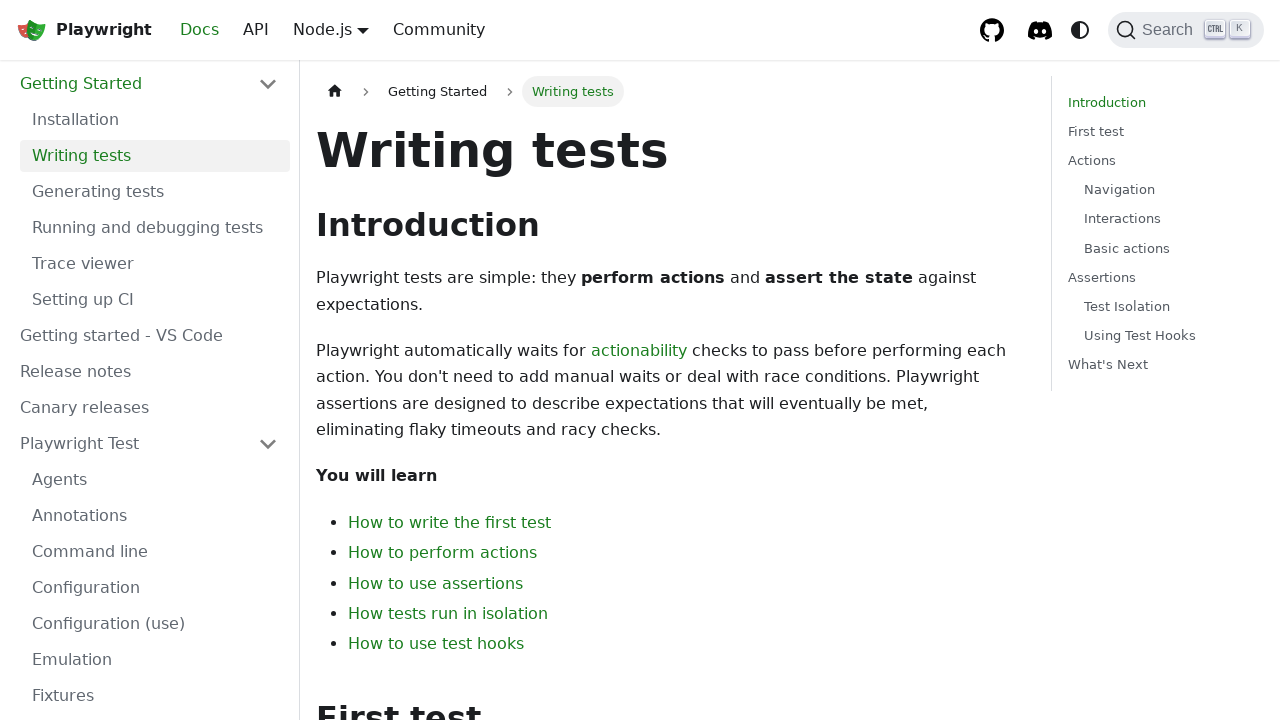